Tests the shopping cart functionality by adding Samsung Galaxy S6 and Nokia Lumia 1520 phones to the cart, then navigates to the cart page to verify that the total price matches the sum of individual item prices.

Starting URL: https://www.demoblaze.com/index.html

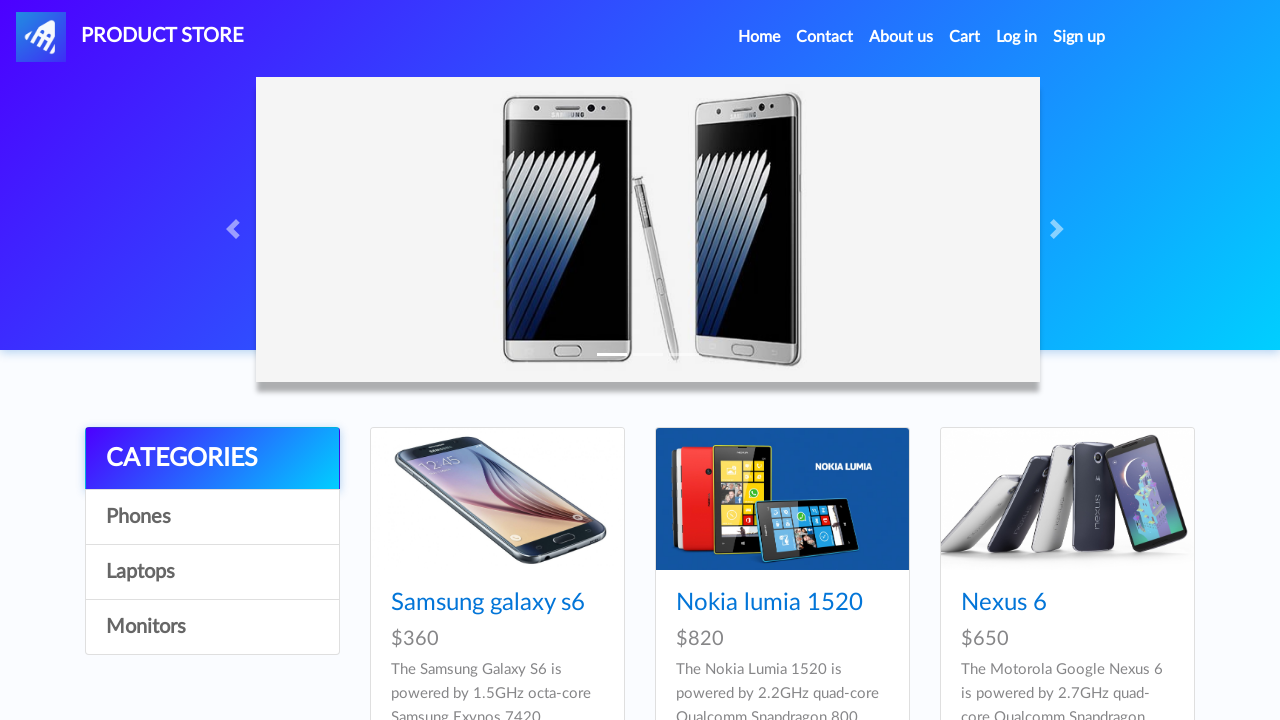

Clicked on Samsung Galaxy S6 product at (488, 603) on xpath=//a[normalize-space()='Samsung galaxy s6']
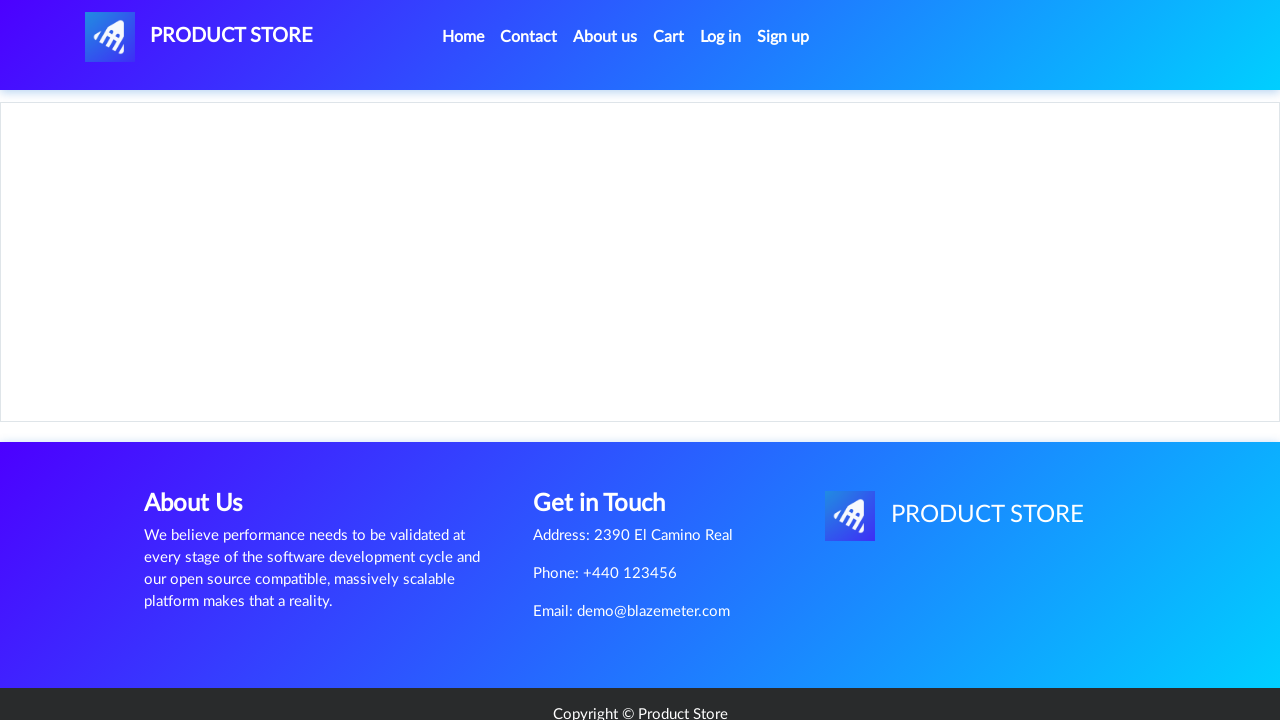

Clicked 'Add to cart' button for Samsung Galaxy S6 at (610, 440) on xpath=//a[@class='btn btn-success btn-lg']
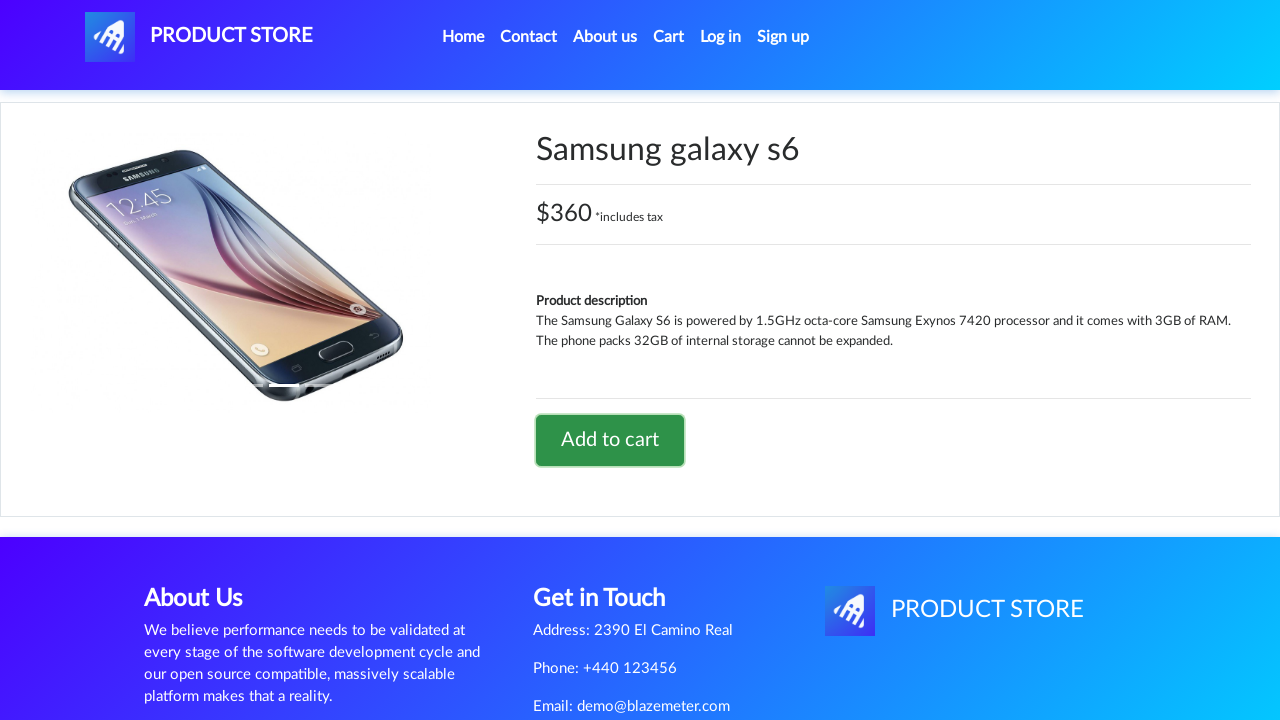

Waited 2 seconds for alert dialog to appear
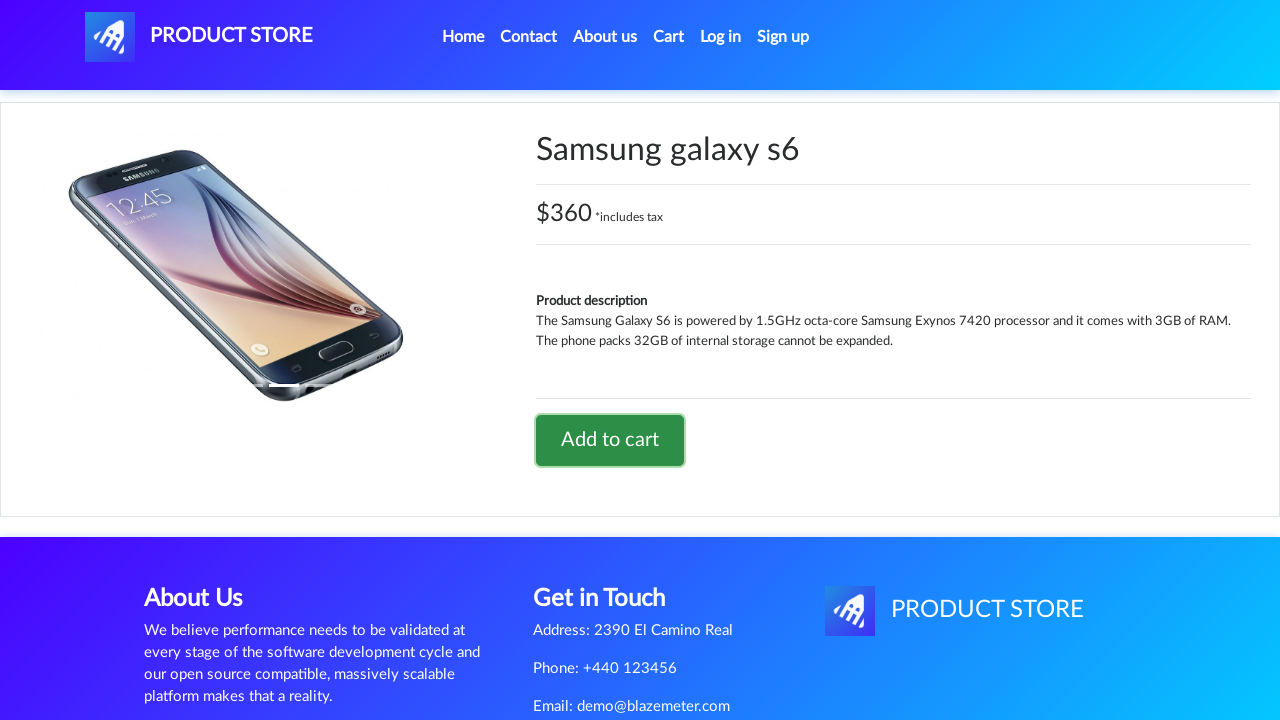

Set up dialog handler to accept alerts
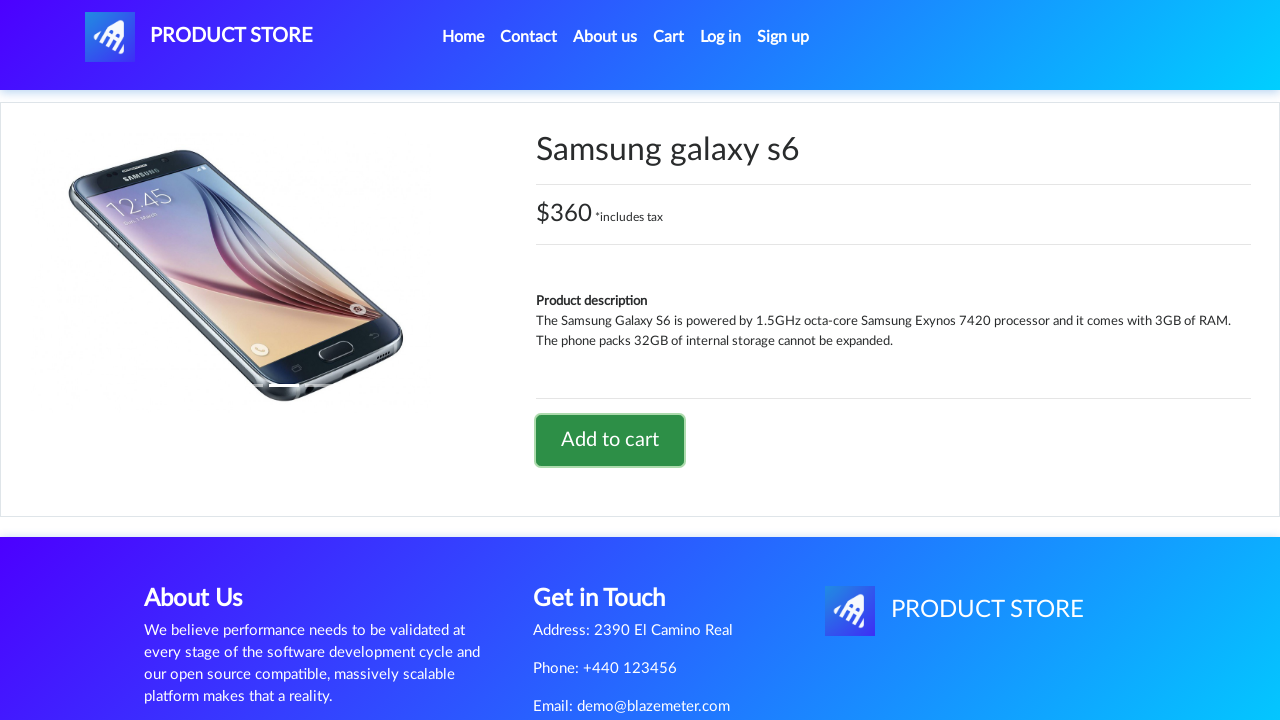

Clicked 'Add to cart' button again at (610, 440) on xpath=//a[@class='btn btn-success btn-lg']
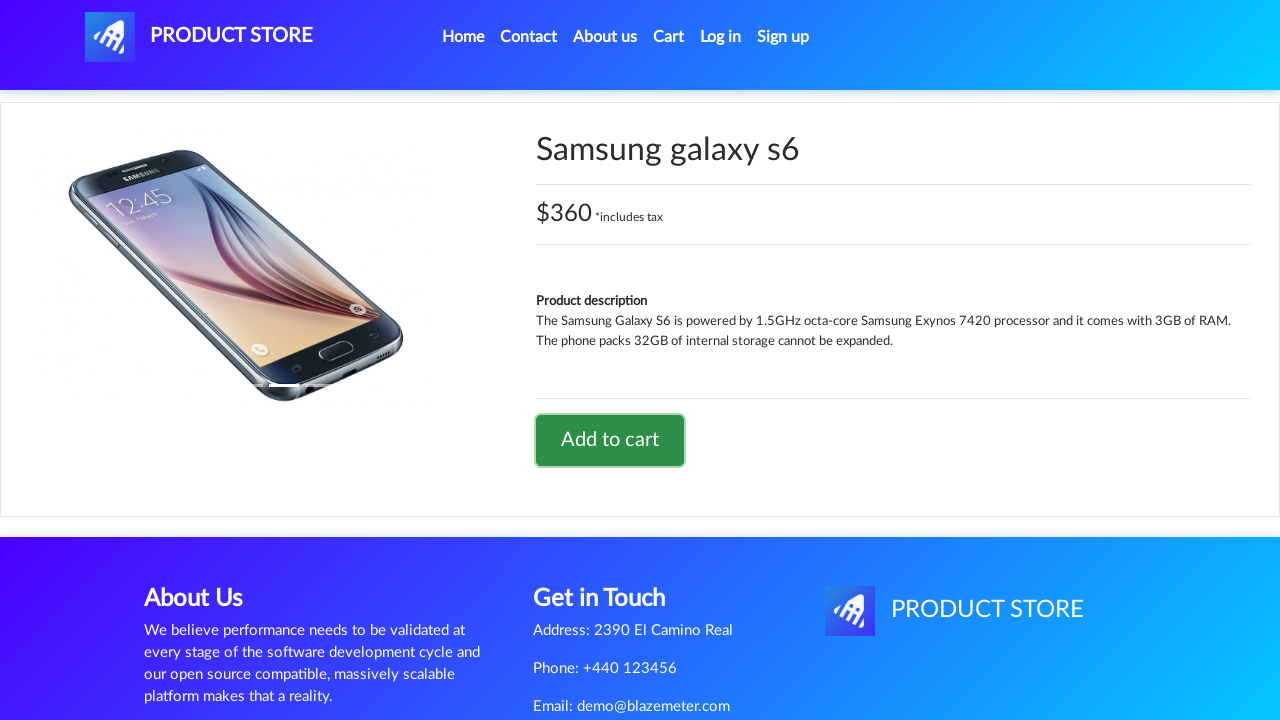

Waited 1 second for alert to be processed
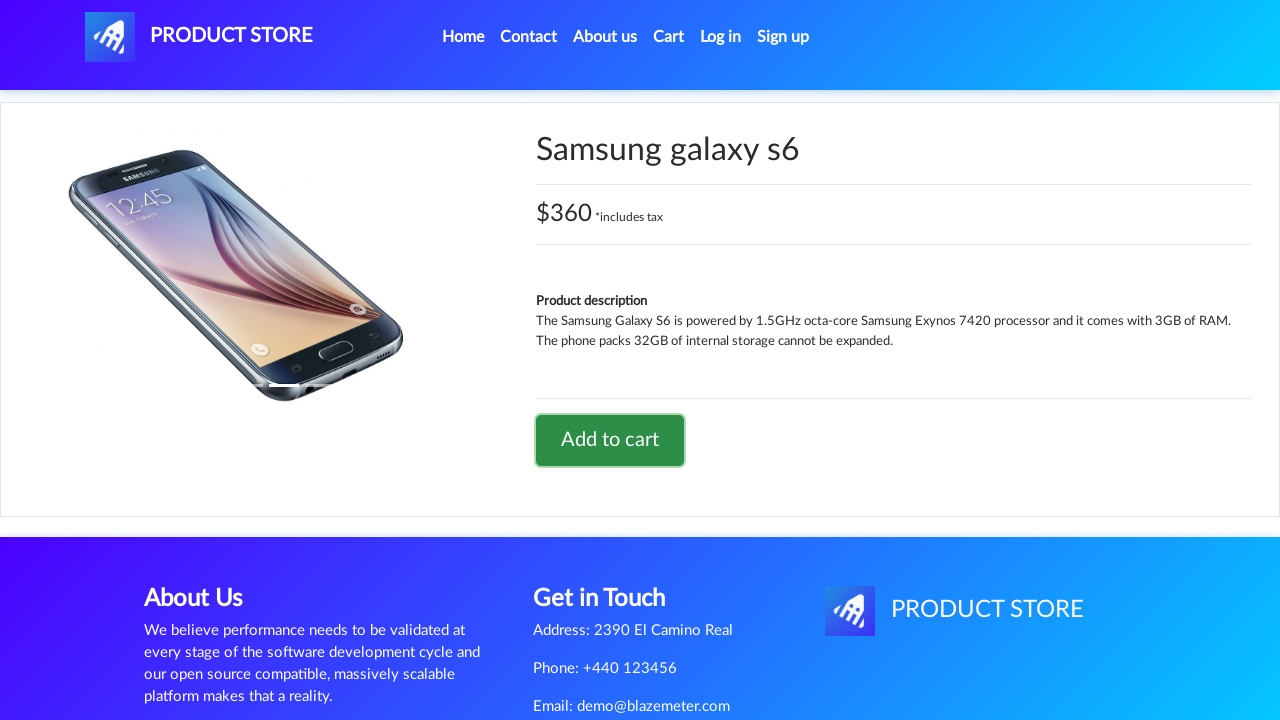

Navigated back to home page at (463, 37) on (//a[@href='index.html'])[2]
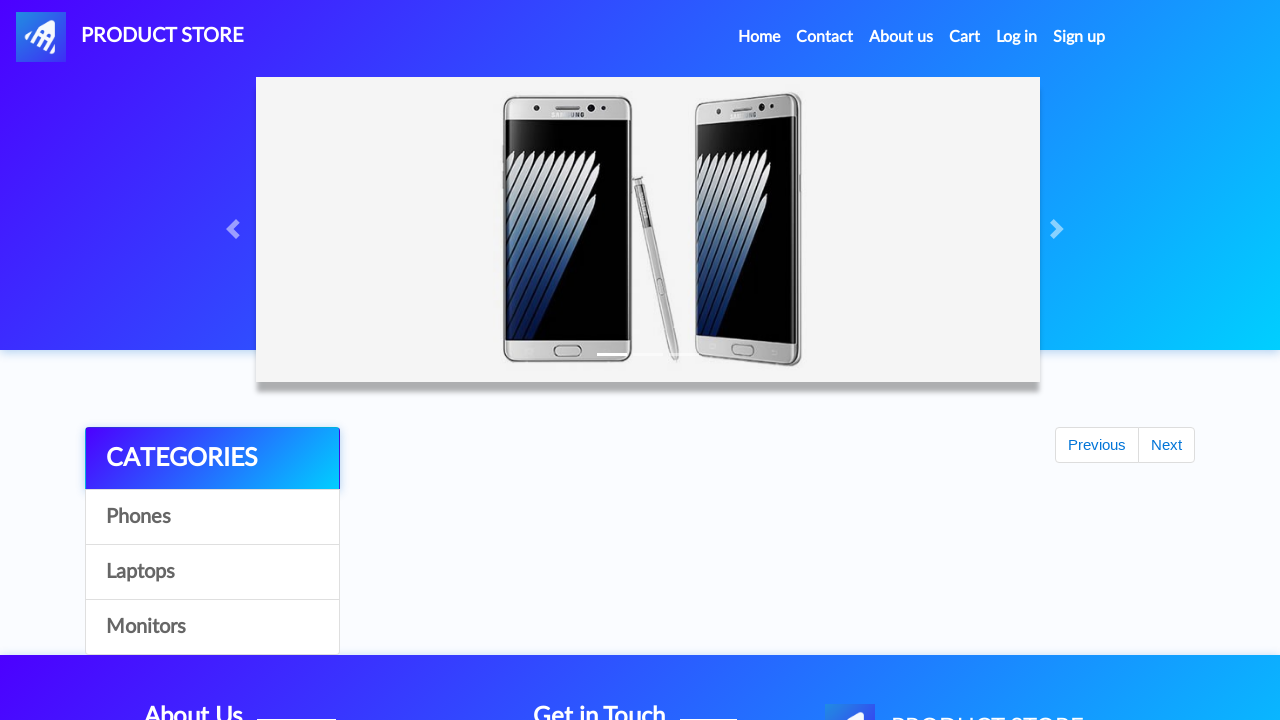

Home page loaded and Nokia Lumia 1520 product is visible
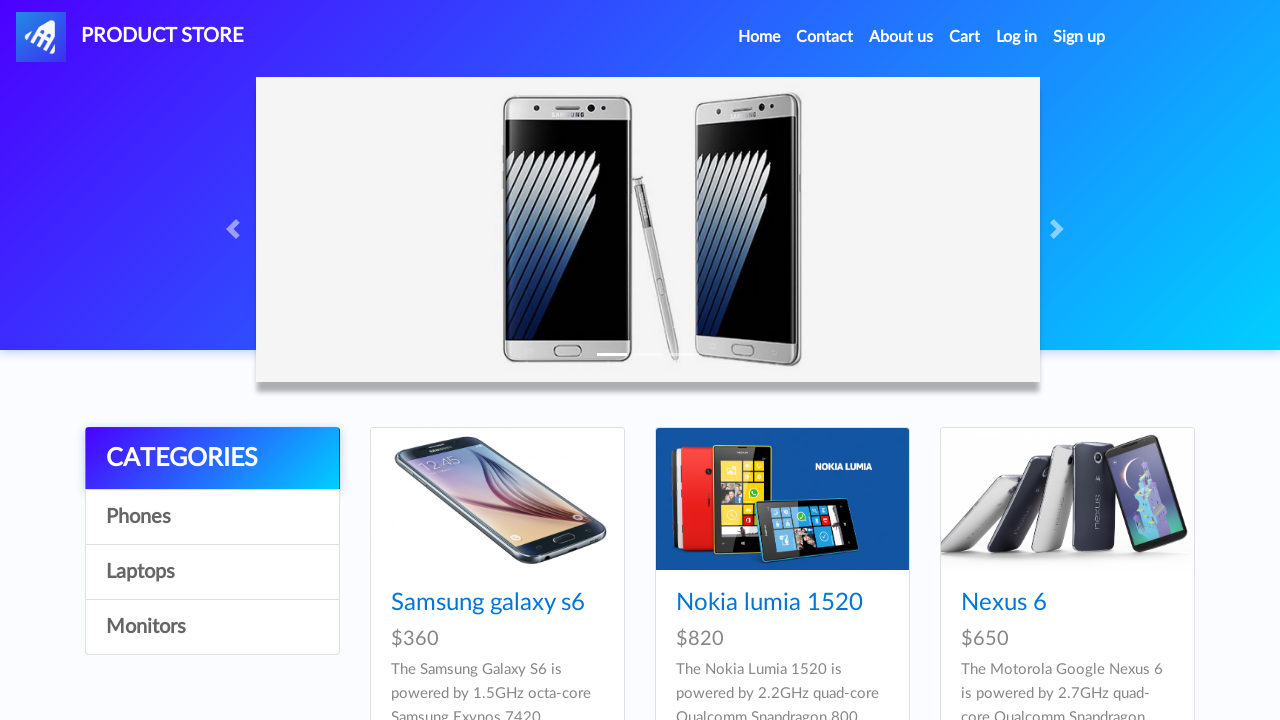

Clicked on Nokia Lumia 1520 product at (769, 603) on xpath=//a[normalize-space()='Nokia lumia 1520']
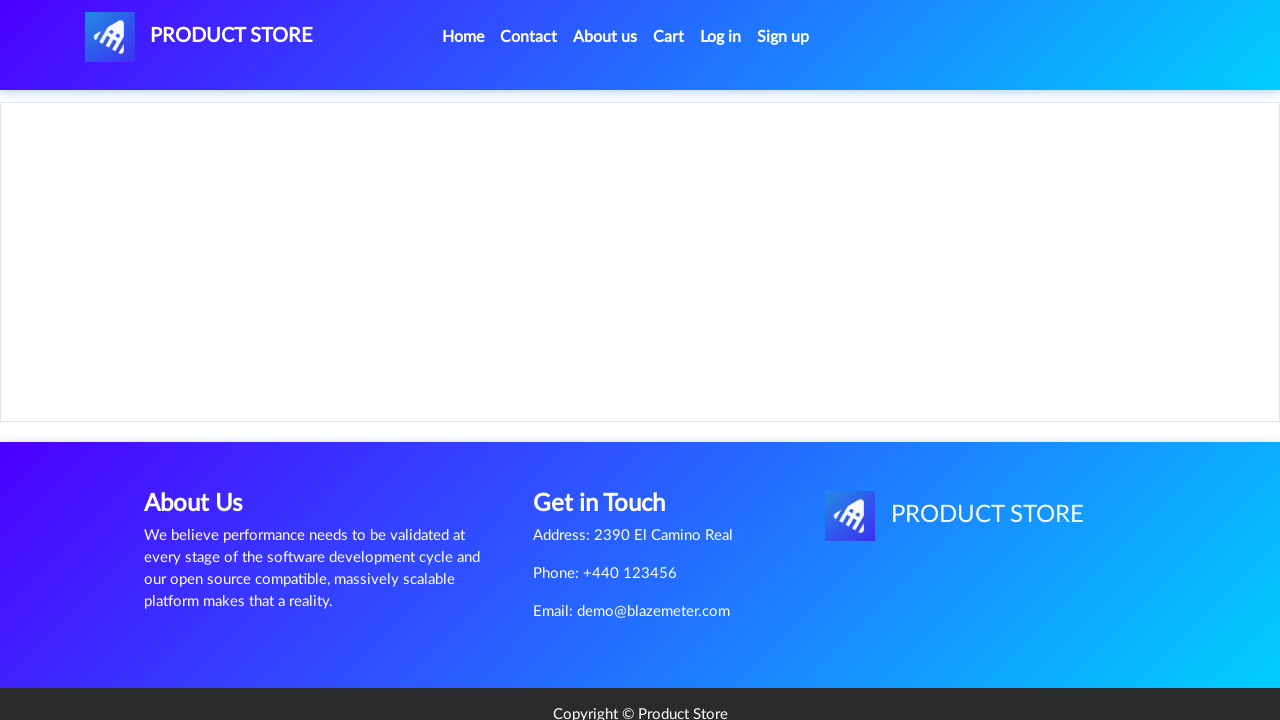

Clicked 'Add to cart' button for Nokia Lumia 1520 at (610, 440) on xpath=//a[@class='btn btn-success btn-lg']
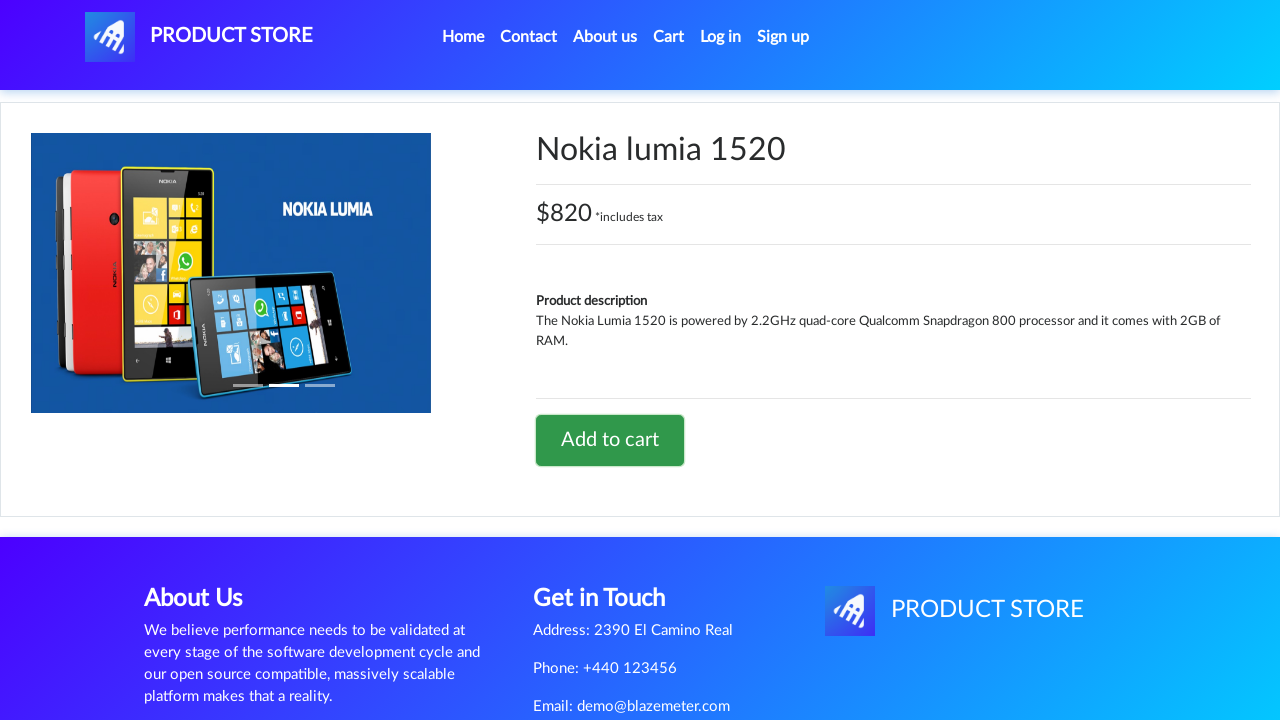

Waited 2 seconds for alert dialog to appear
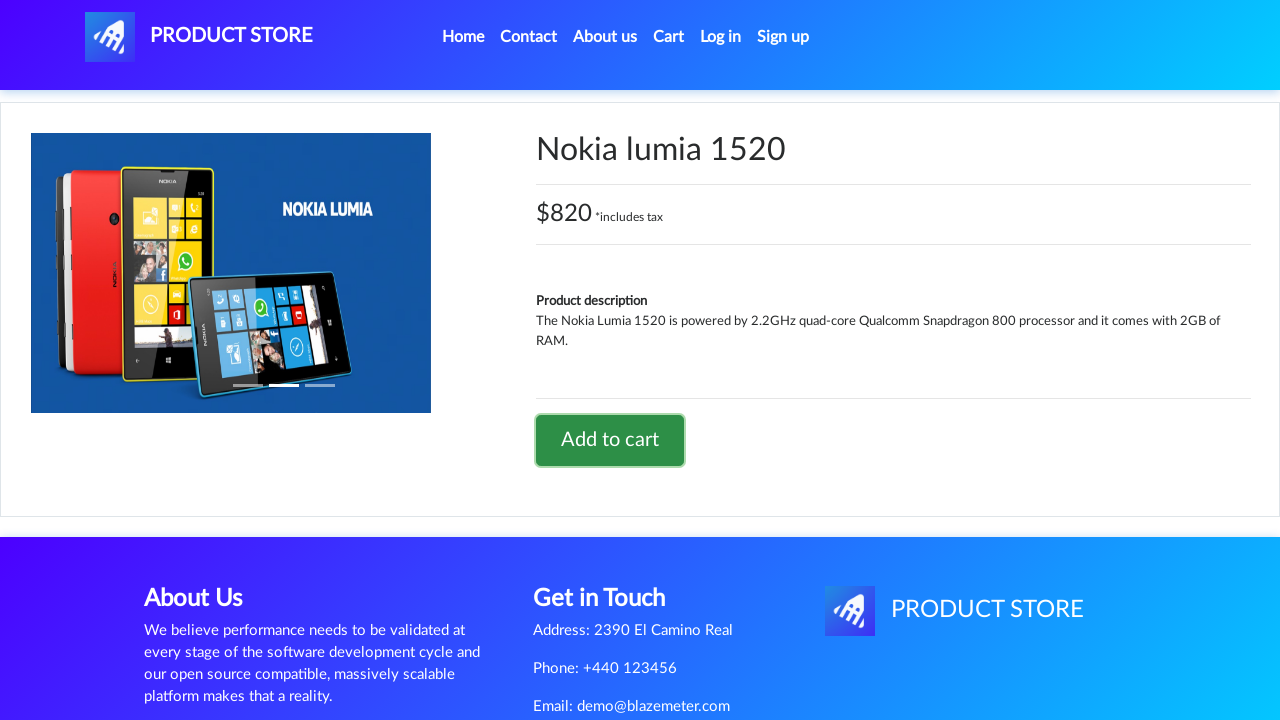

Clicked on cart button to navigate to cart page at (669, 37) on #cartur
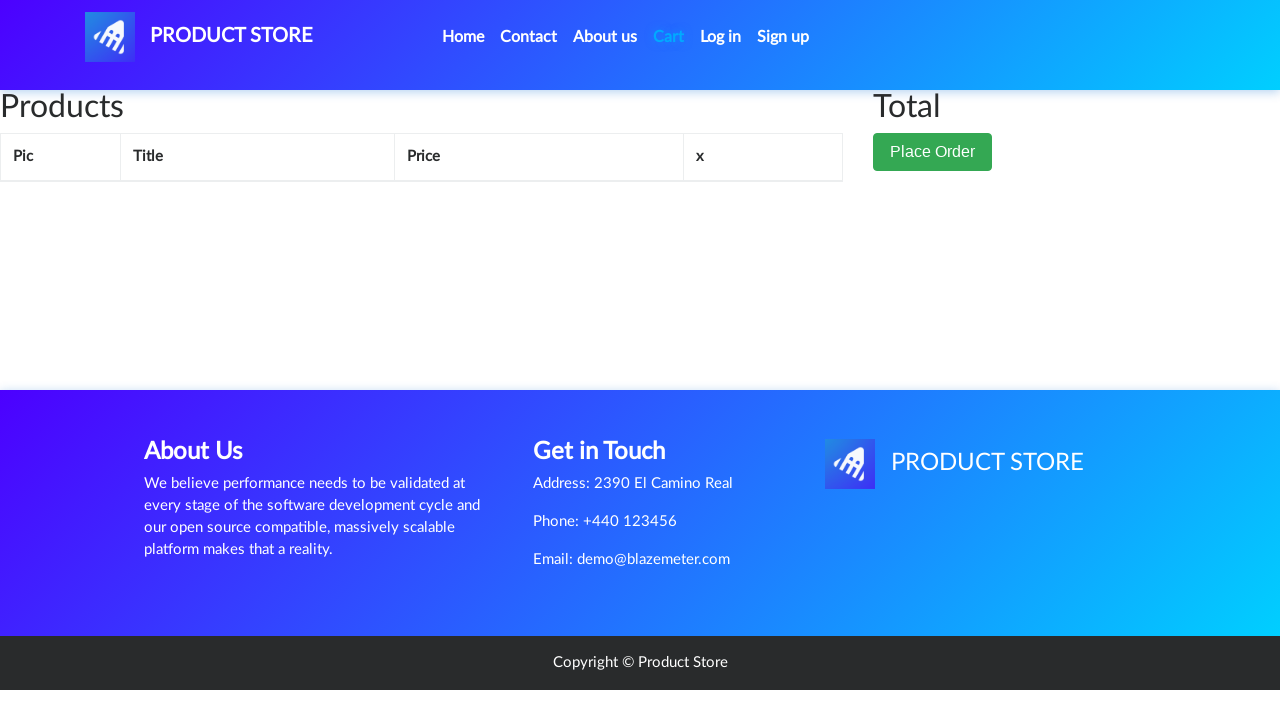

Cart table with items loaded successfully
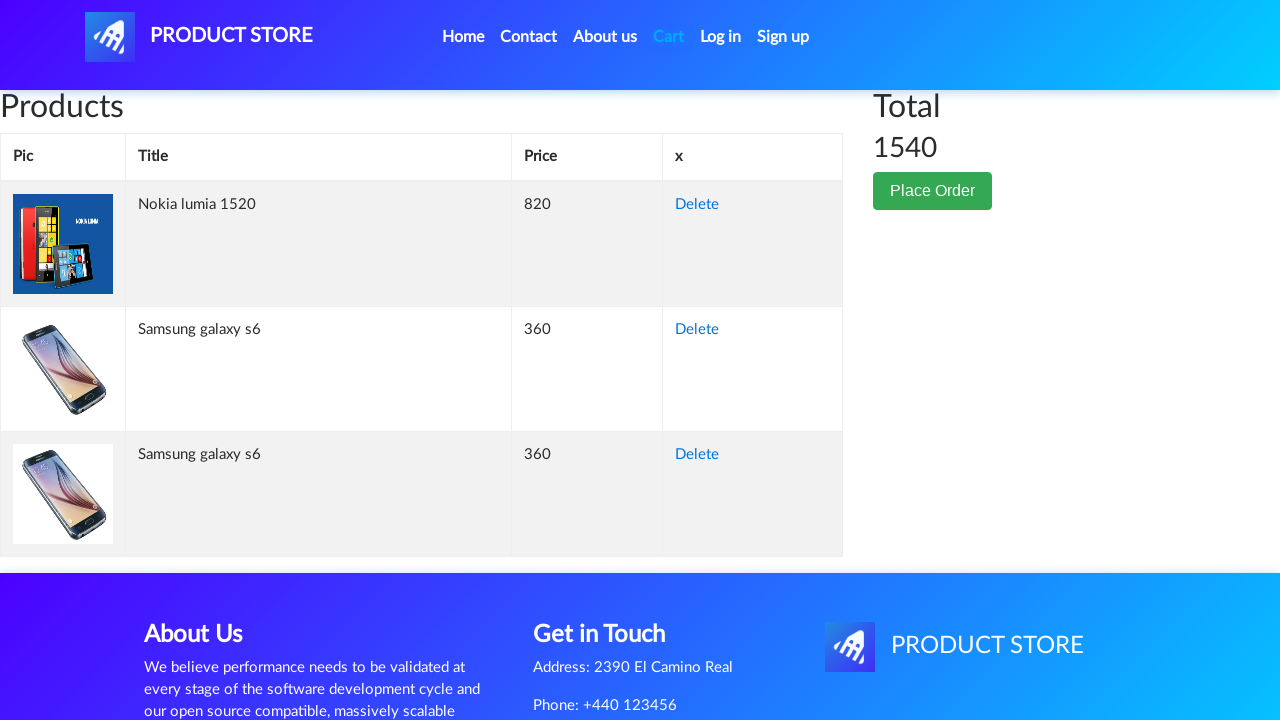

Total price element displayed on cart page
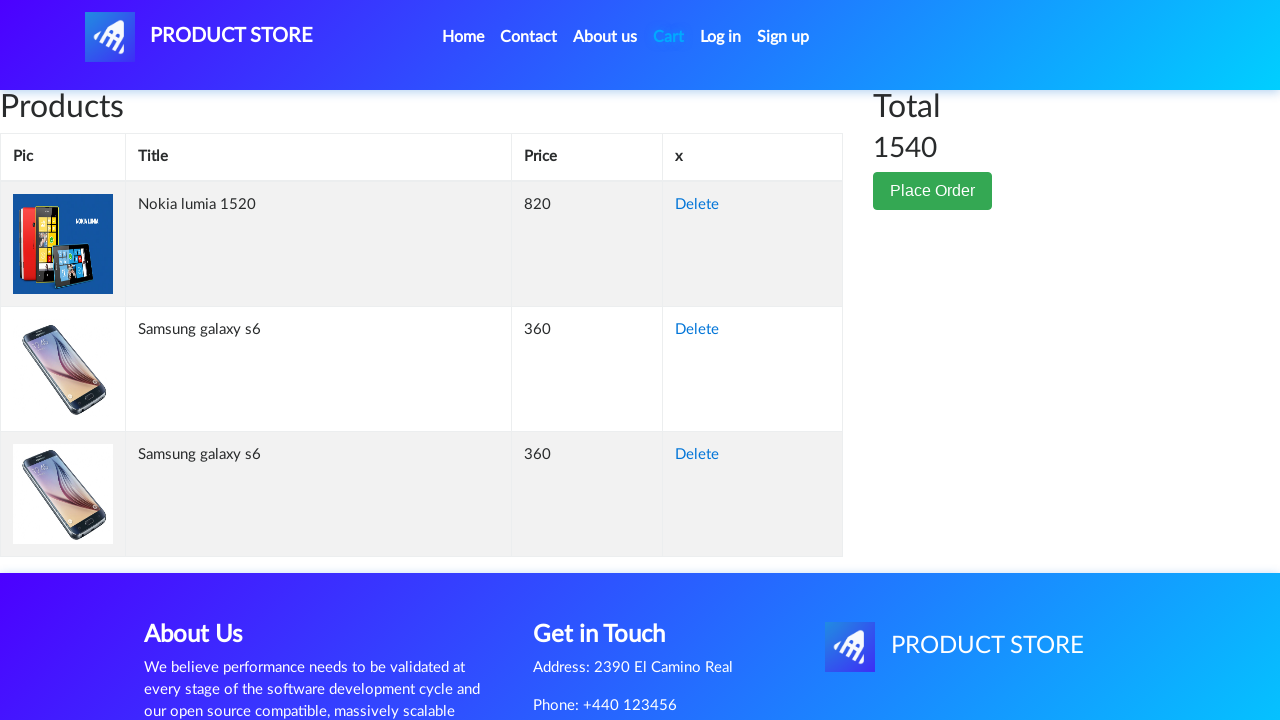

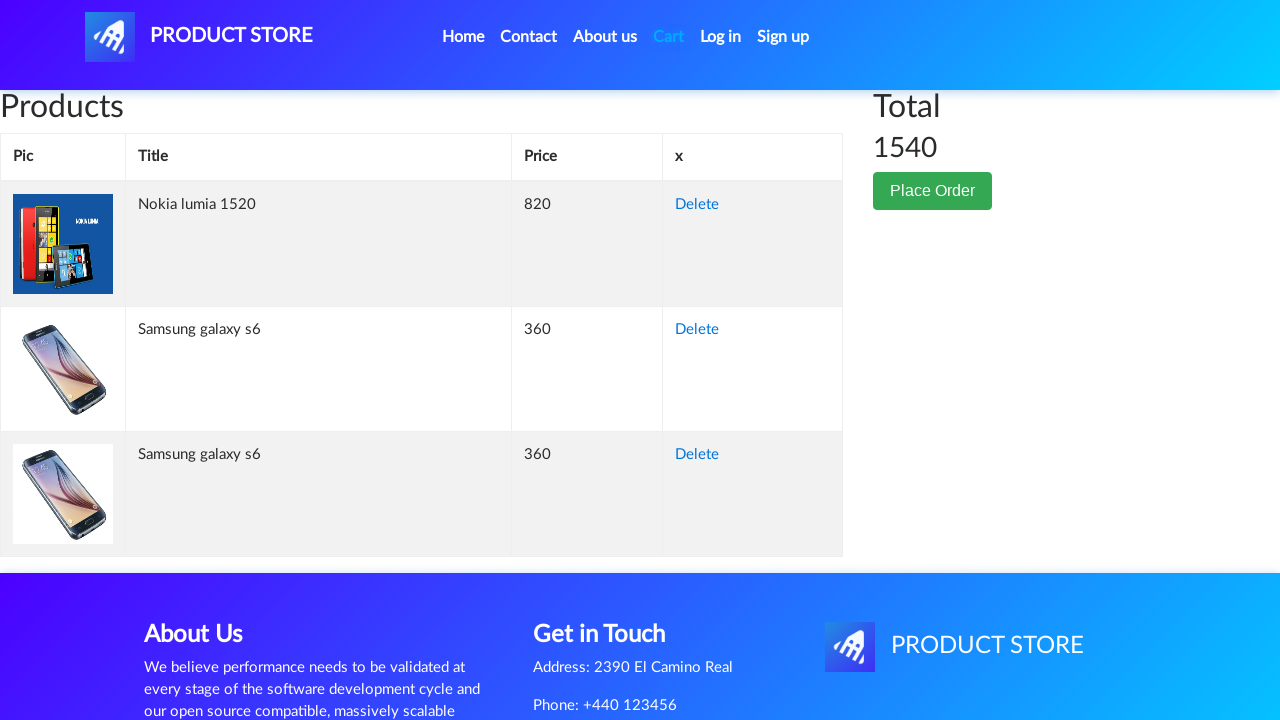